Tests that clicking the Due column header twice sorts the data table in descending order (table with class attributes)

Starting URL: http://the-internet.herokuapp.com/tables

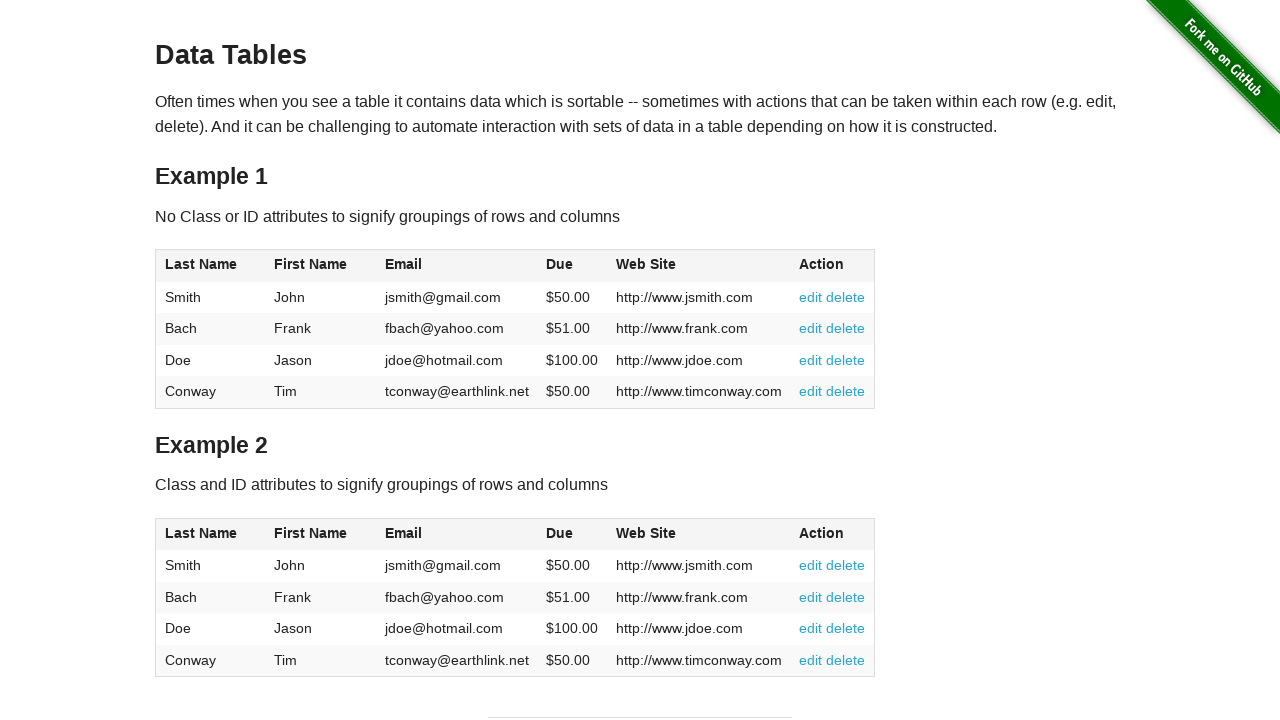

Clicked Due column header for first sort (ascending) at (560, 533) on #table2 thead .dues
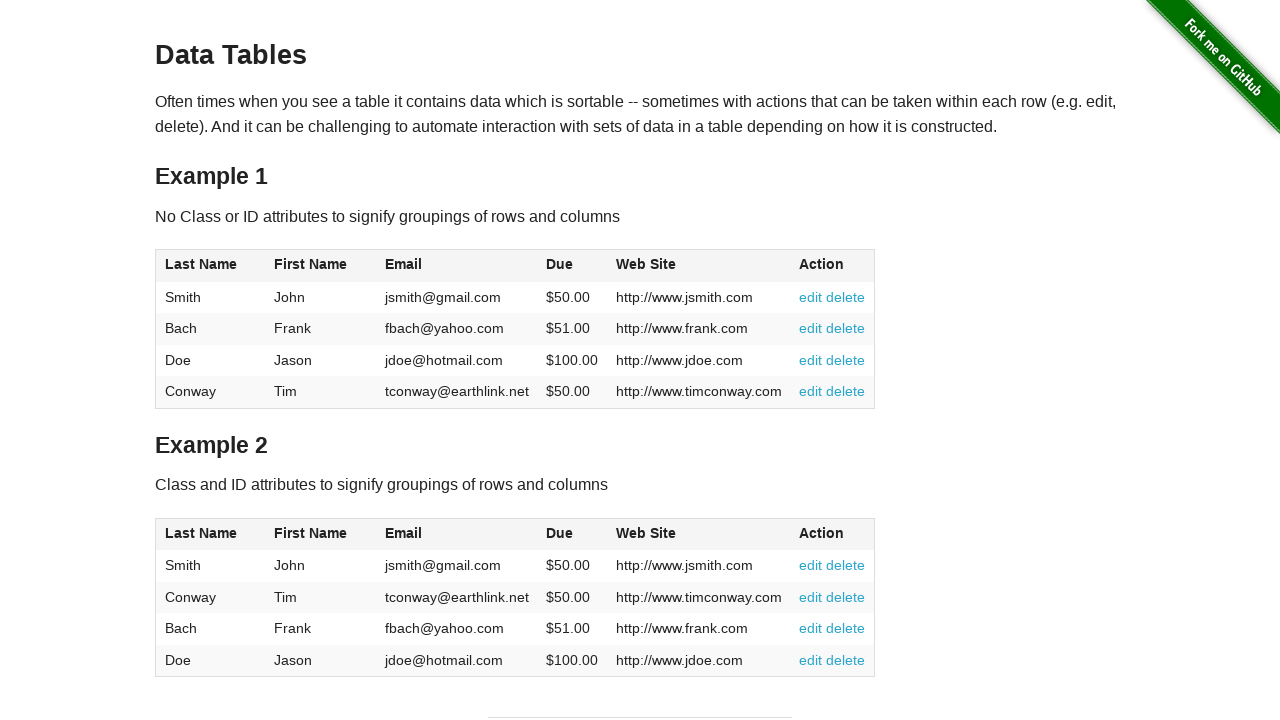

Clicked Due column header for second sort (descending) at (560, 533) on #table2 thead .dues
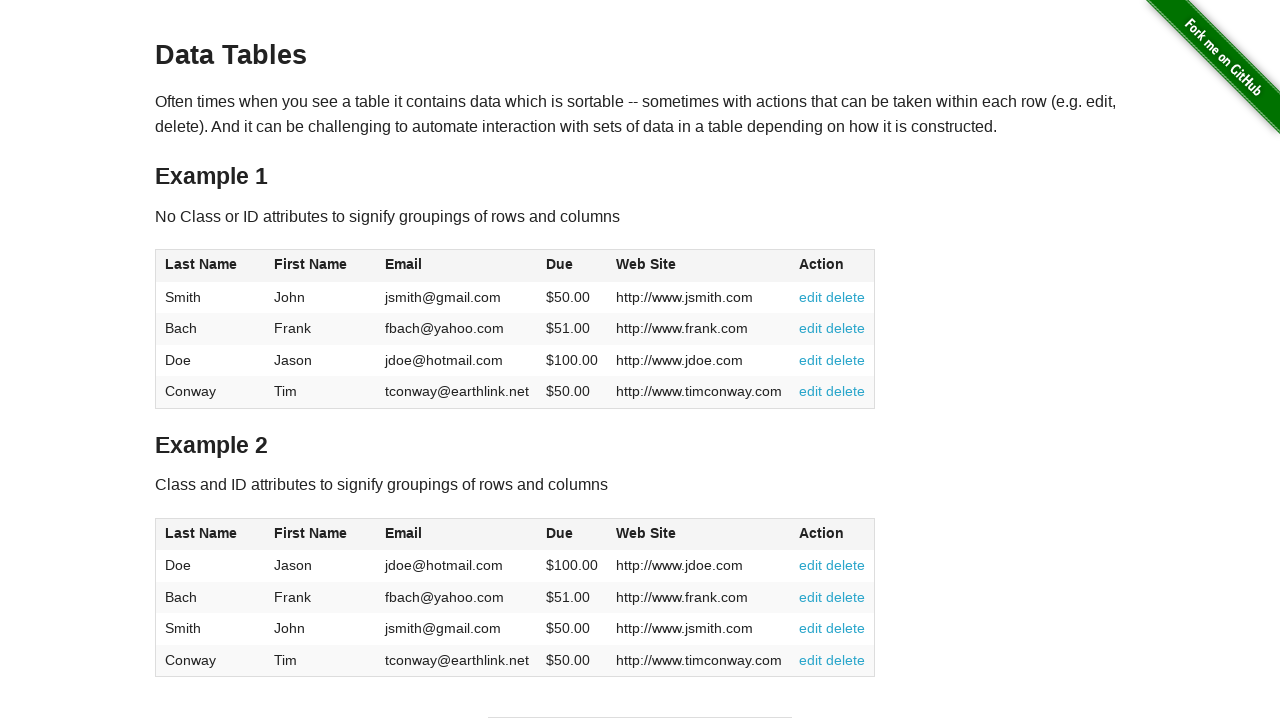

Data table rows loaded in descending order by Due date
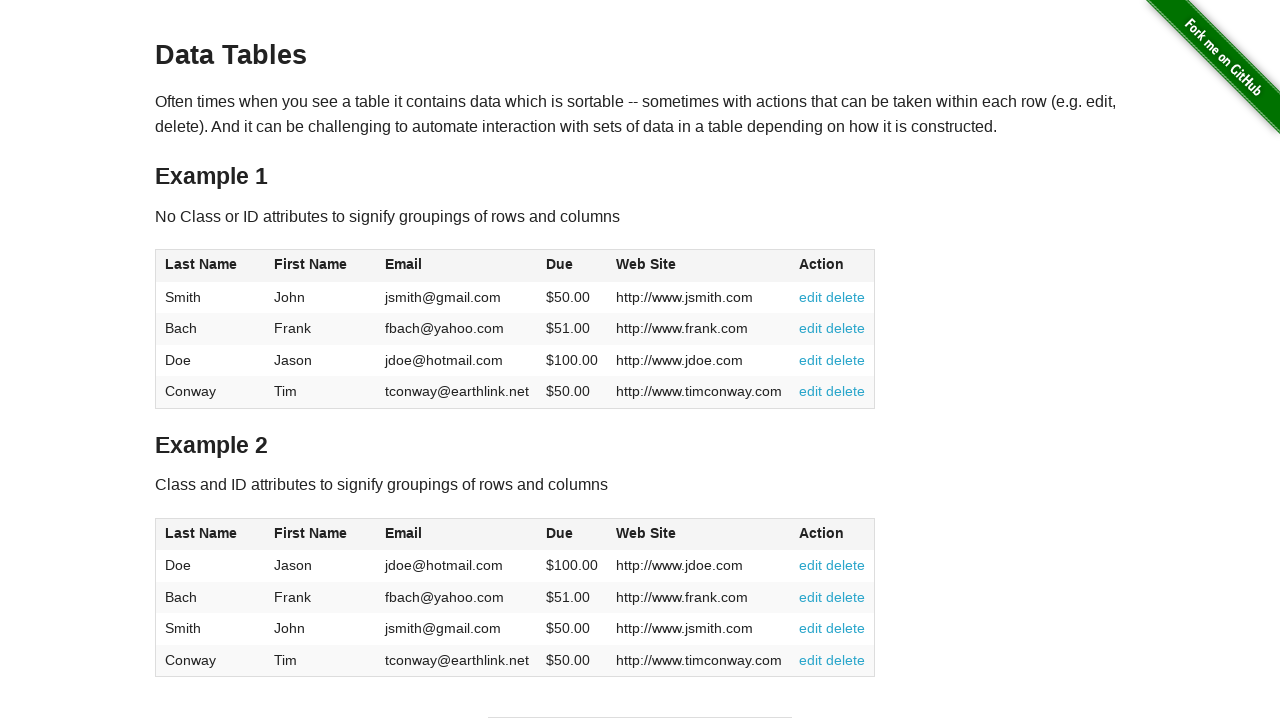

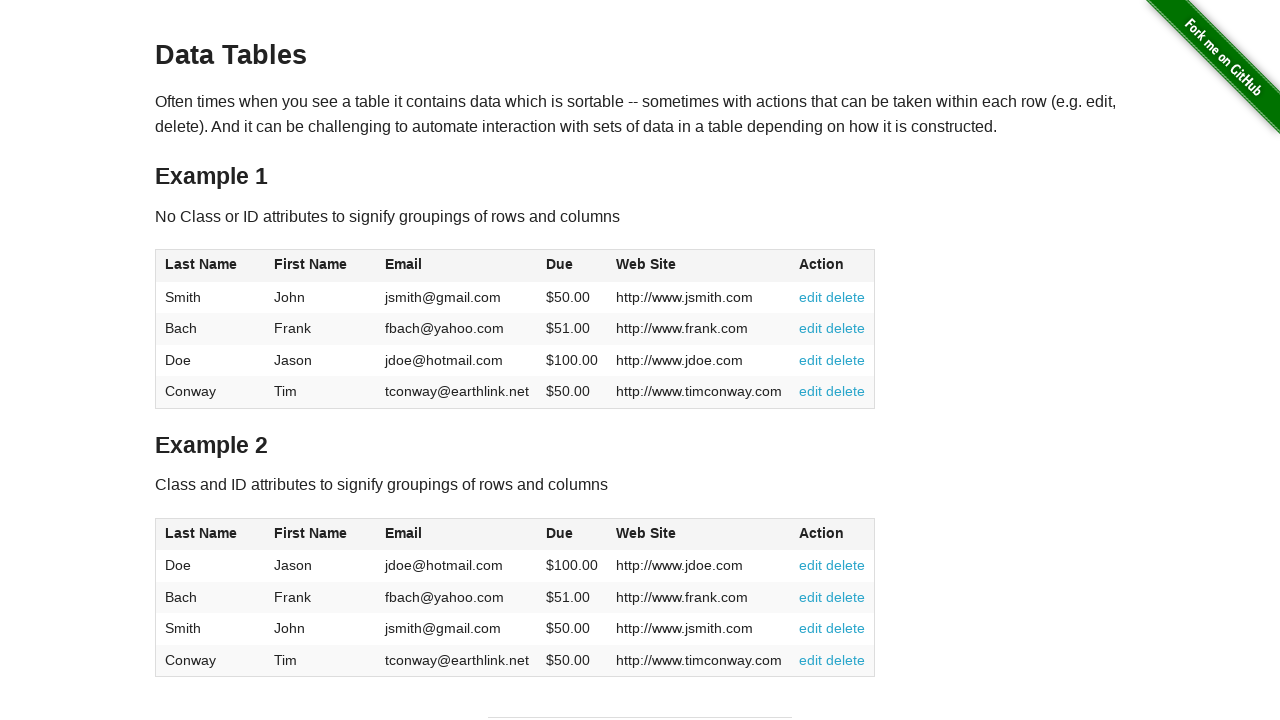